Navigates to JPL Space images page and clicks button to view full featured image

Starting URL: https://data-class-jpl-space.s3.amazonaws.com/JPL_Space/index.html

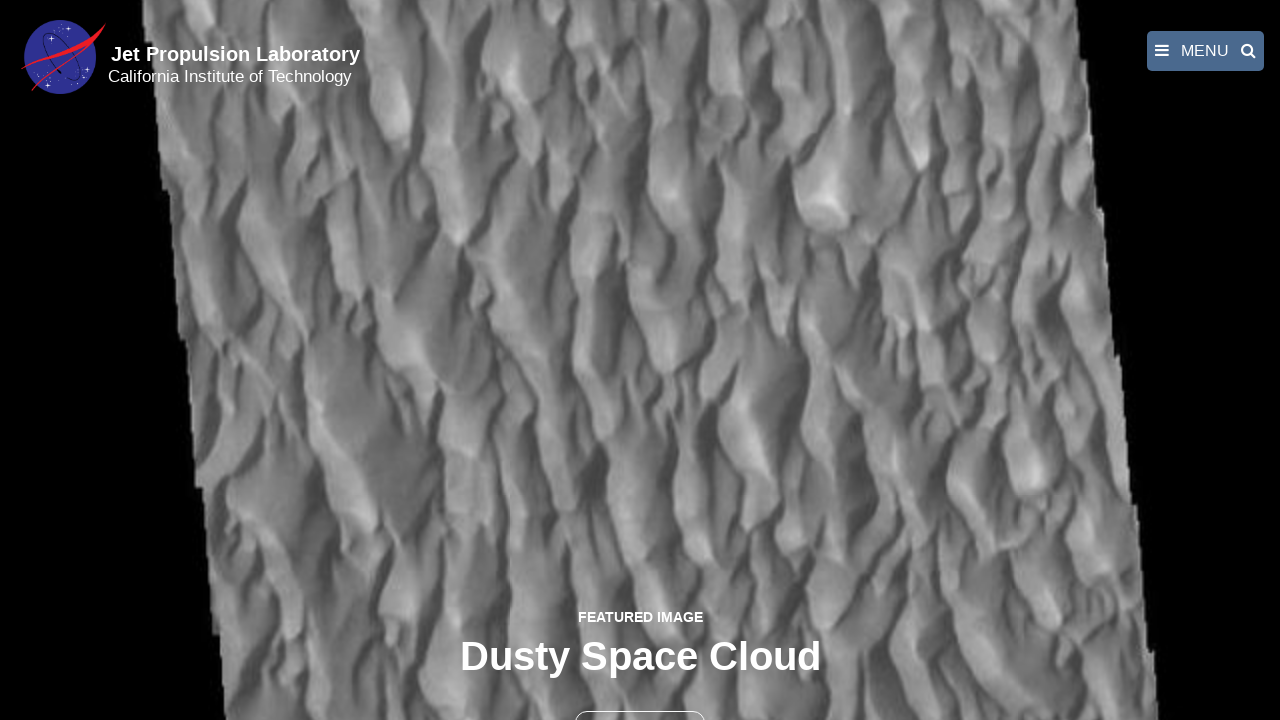

Navigated to JPL Space images page
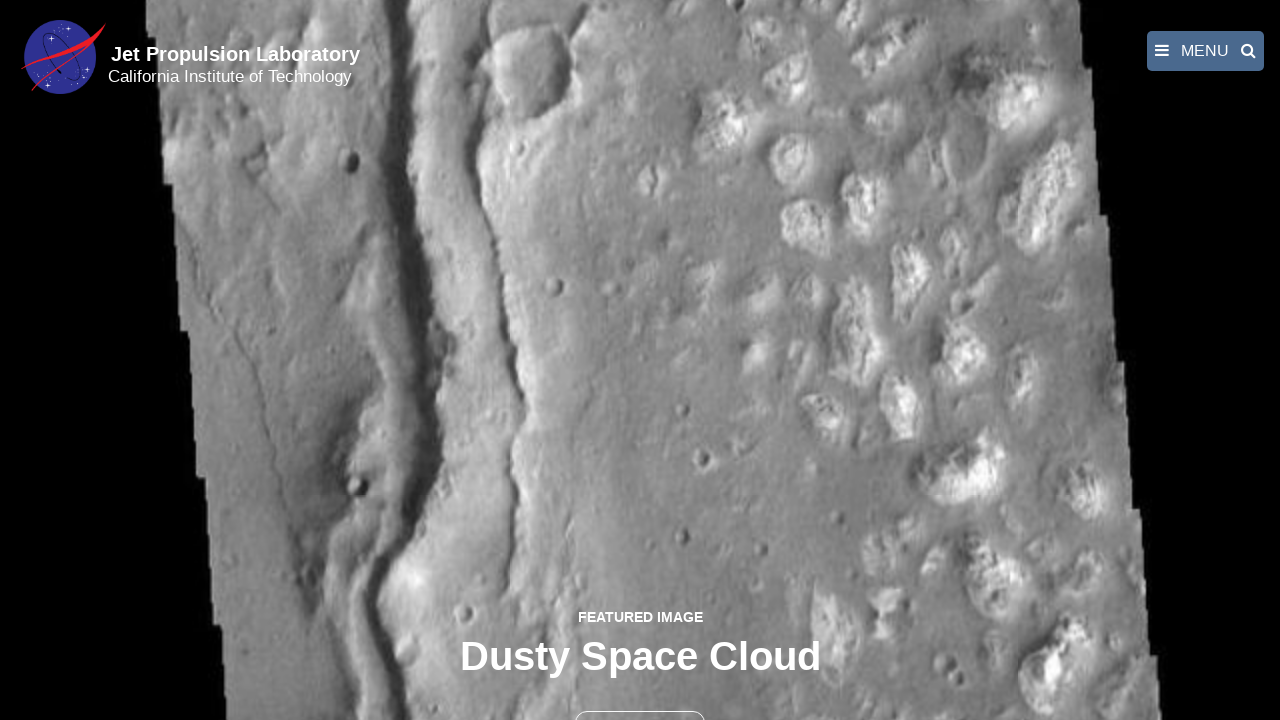

Clicked button to view full featured image at (640, 699) on button >> nth=1
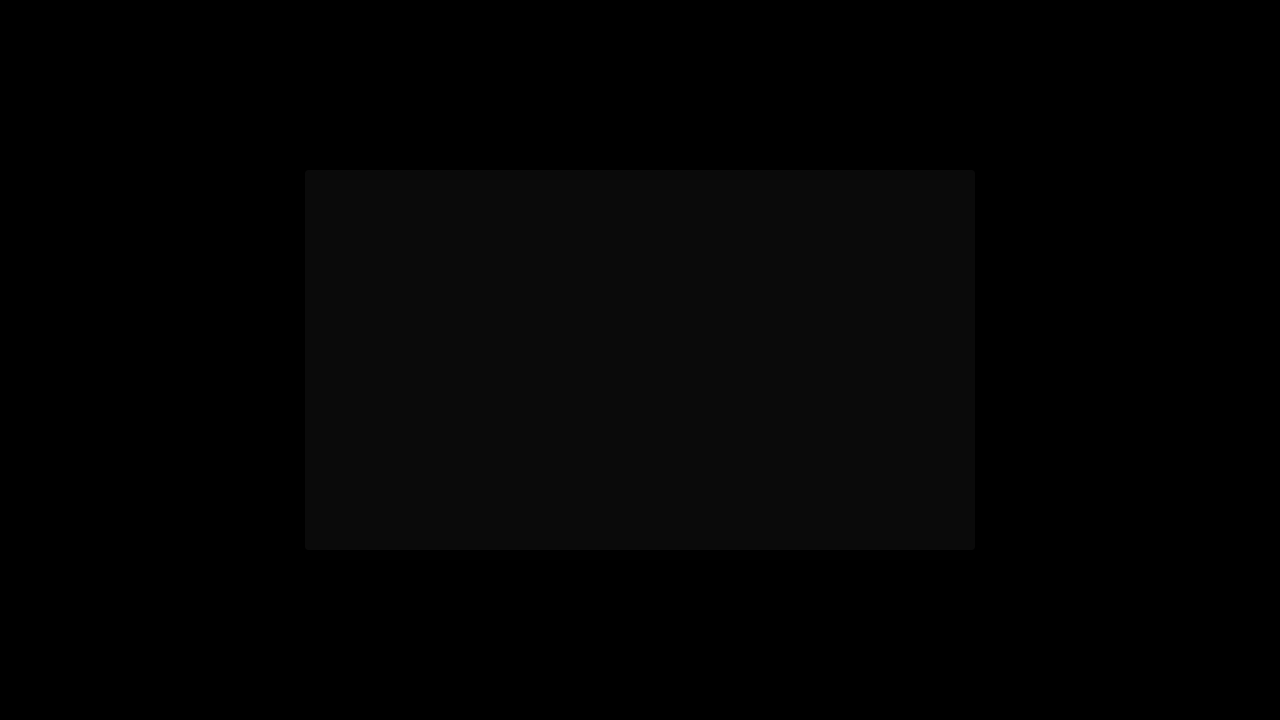

Full featured image loaded in fancybox
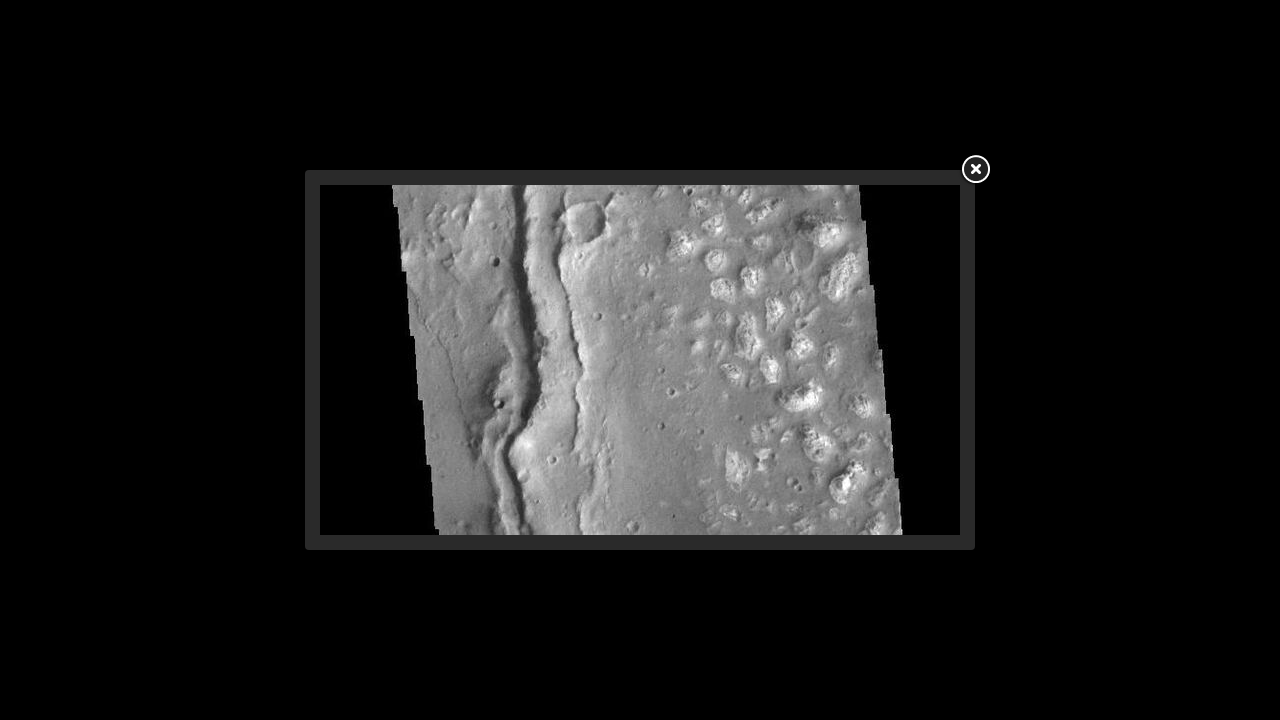

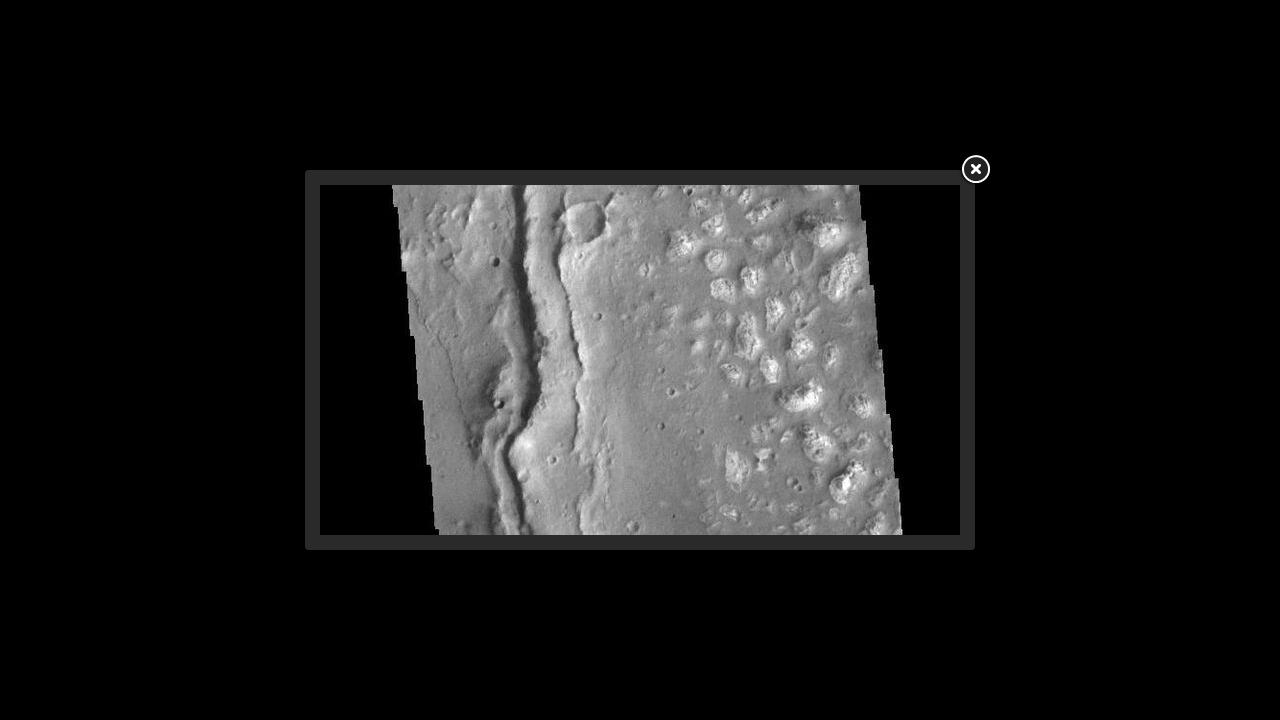